Tests the About button on the Disappearing Elements page by clicking it and navigating to the about page.

Starting URL: https://the-internet.herokuapp.com/

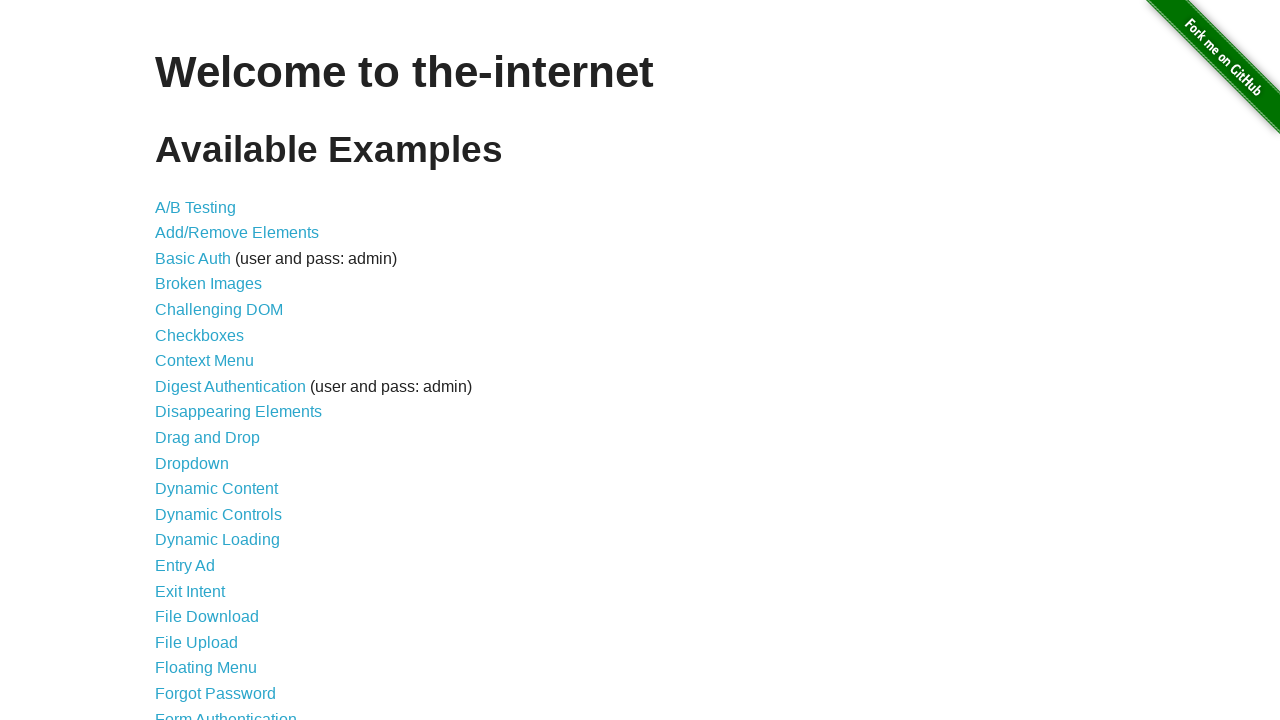

Clicked on Disappearing Elements link at (238, 412) on xpath=//*[contains(text(),'Disappearing Elements')]
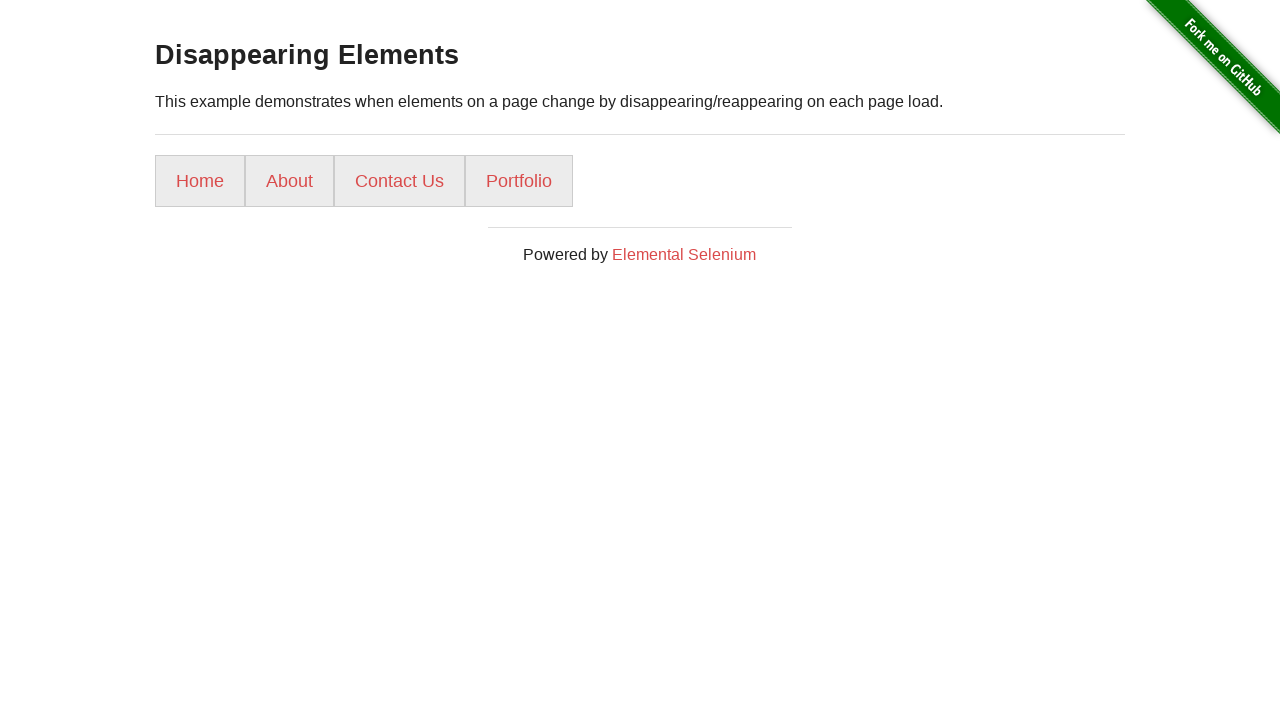

Navigated to Disappearing Elements page
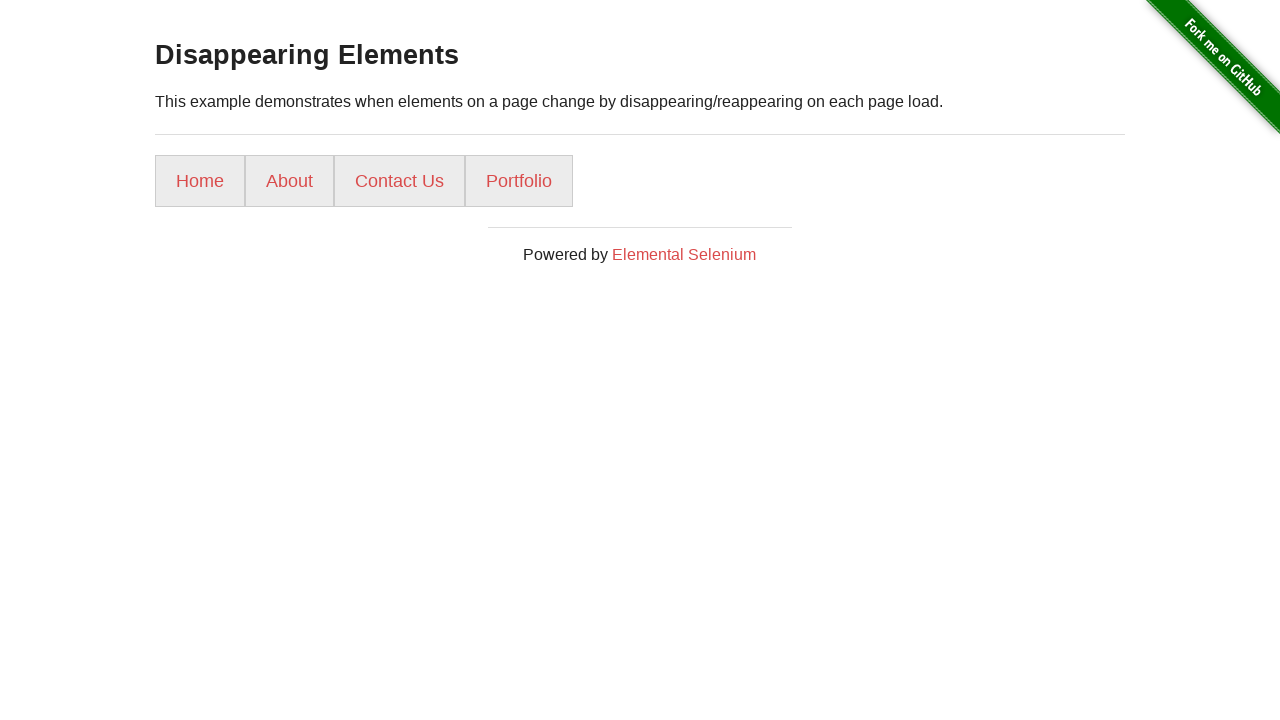

Page heading loaded
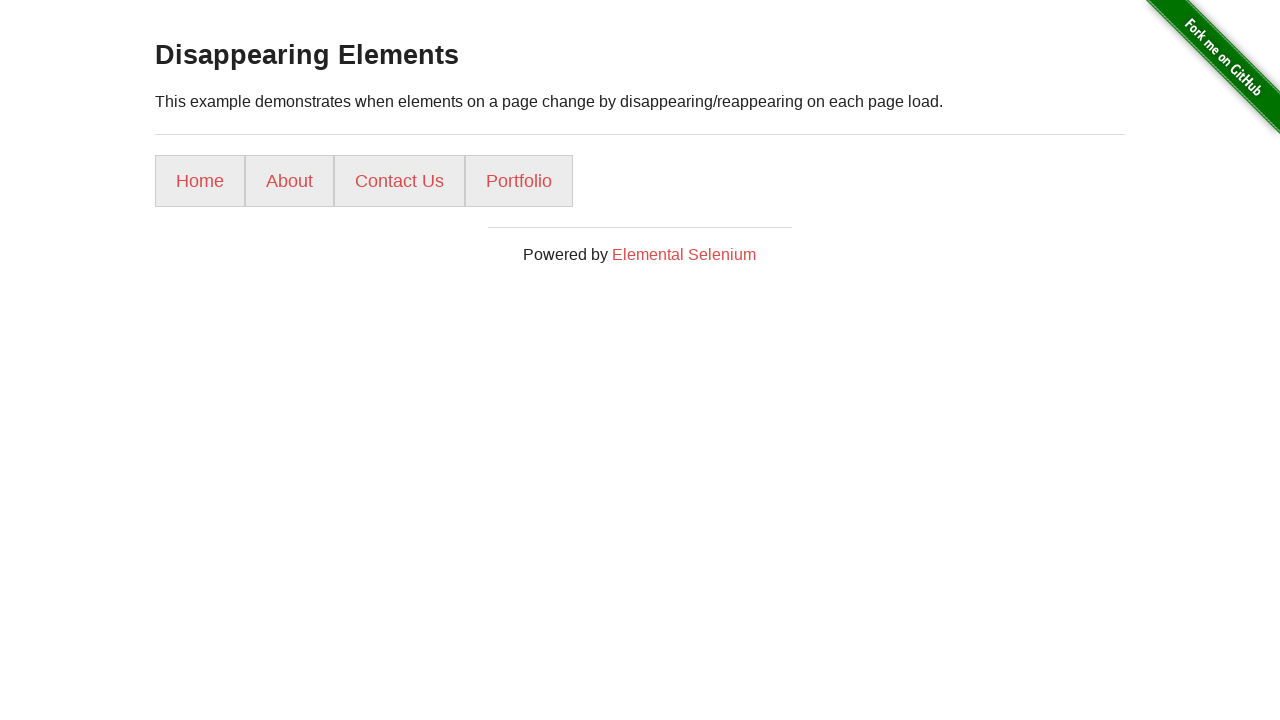

Clicked About button at (290, 181) on xpath=//*[contains(text(),'About')]
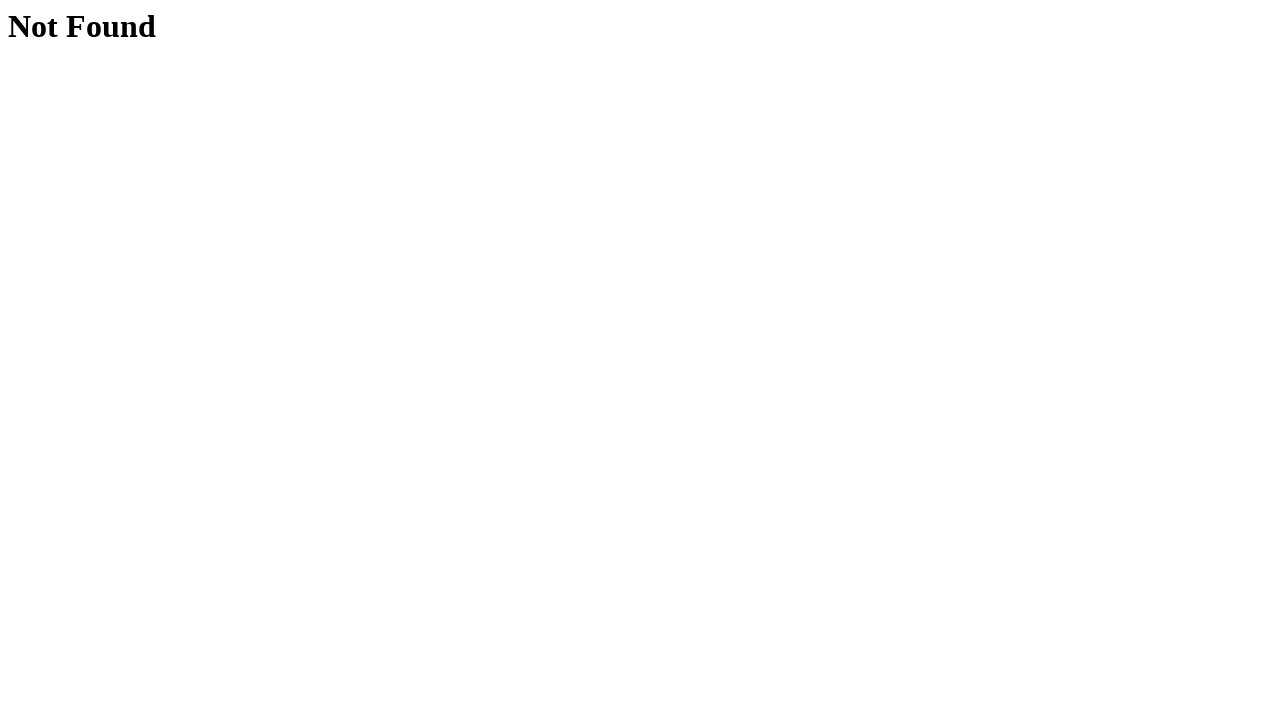

Navigated to About page
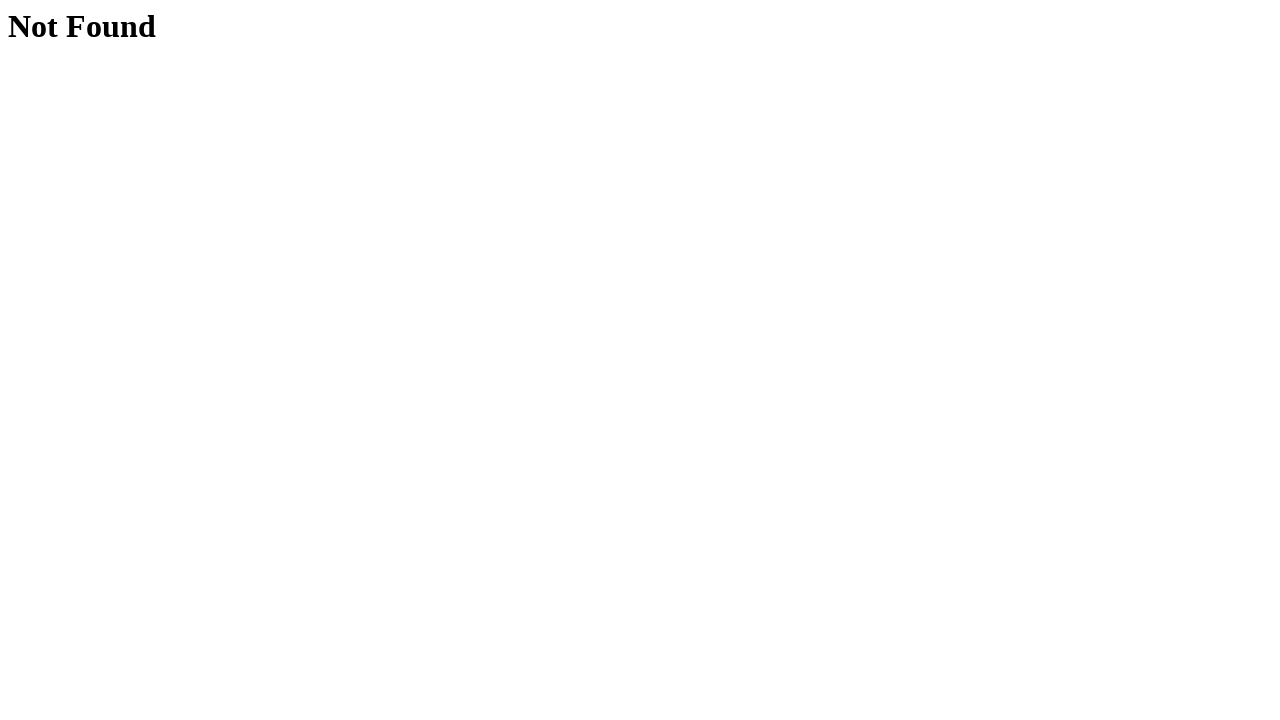

About page main heading loaded
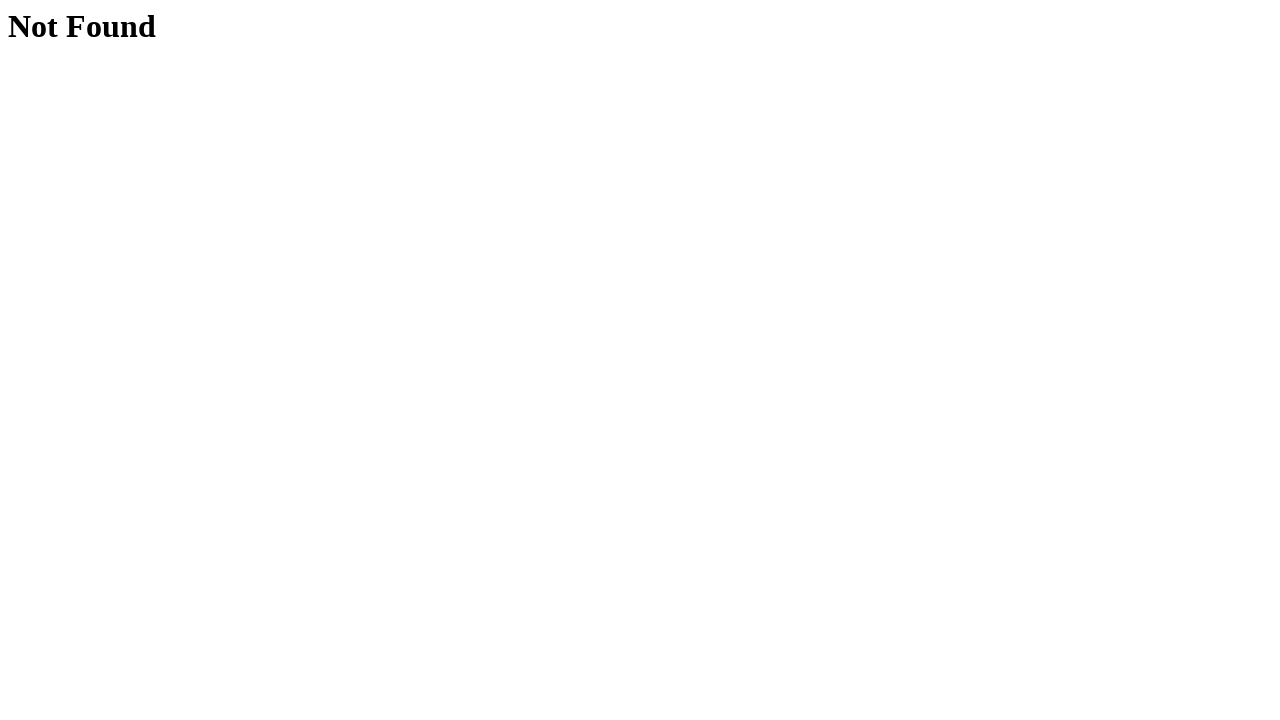

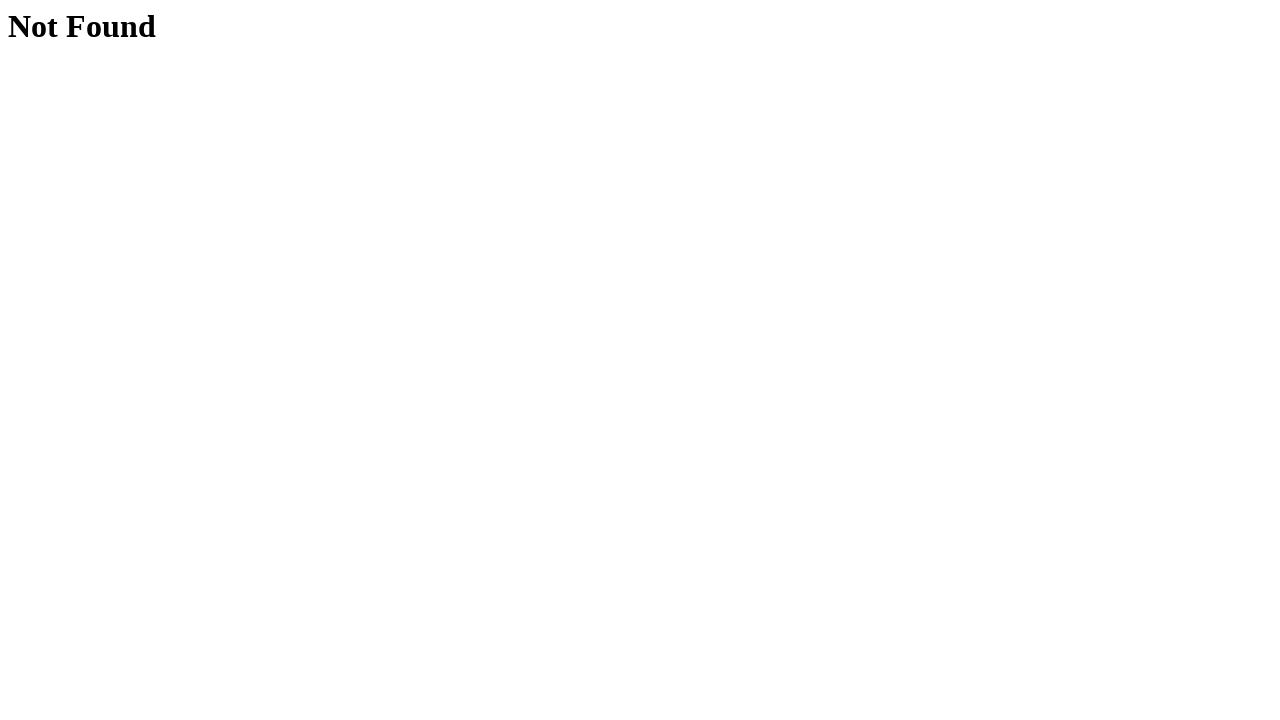